Tests pagination functionality by navigating through pages to find and select a specific country (Denmark) from a web table

Starting URL: https://selectorshub.com/xpath-practice-page/

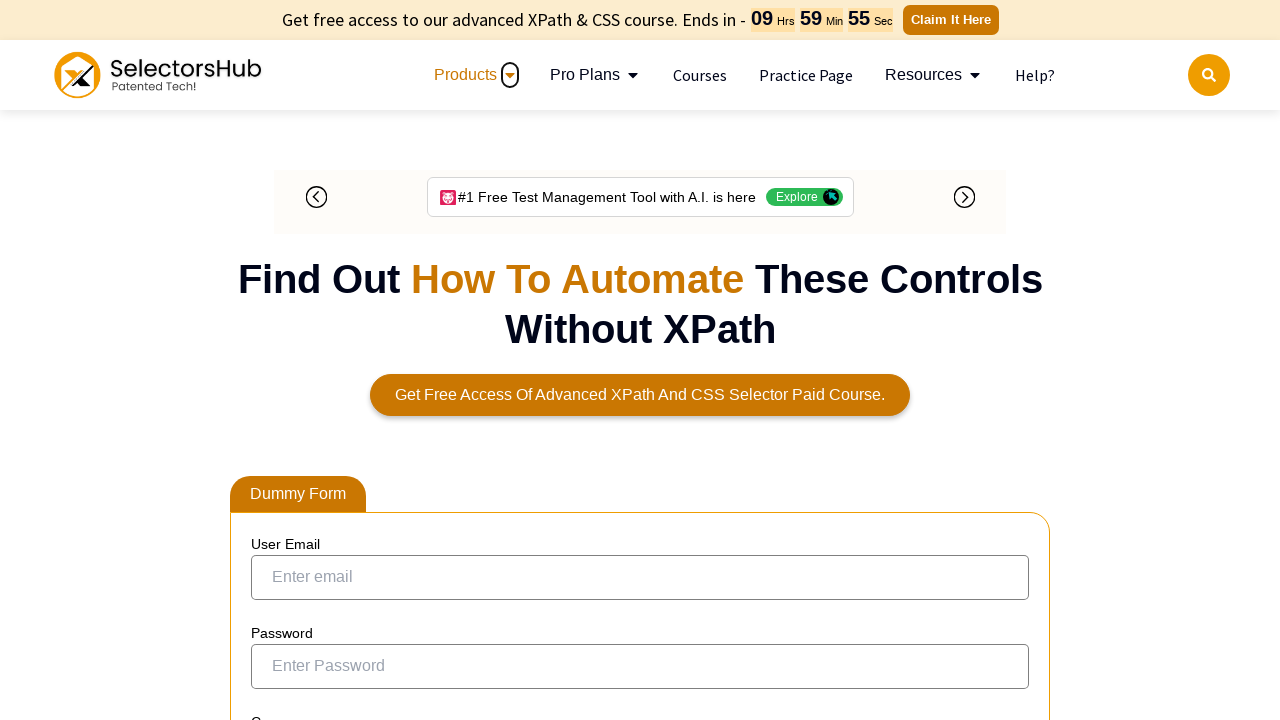

Waited 5 seconds for table to load
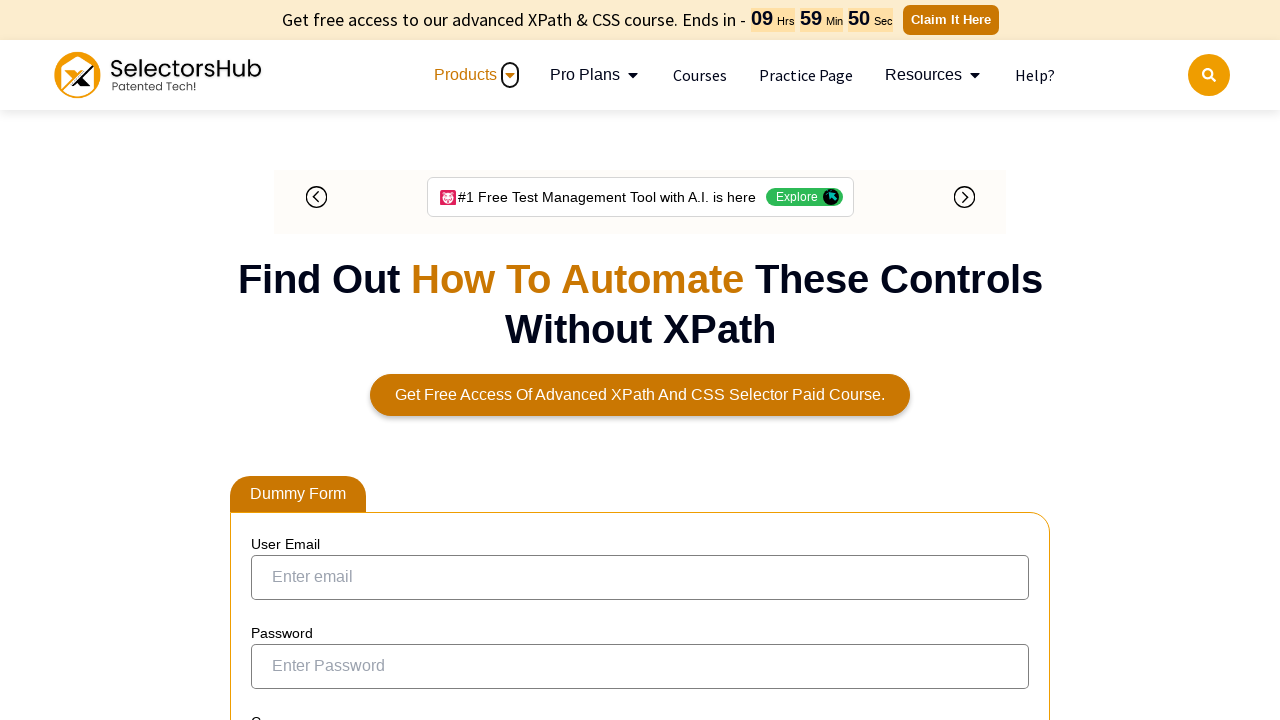

Located all Denmark cells on current page
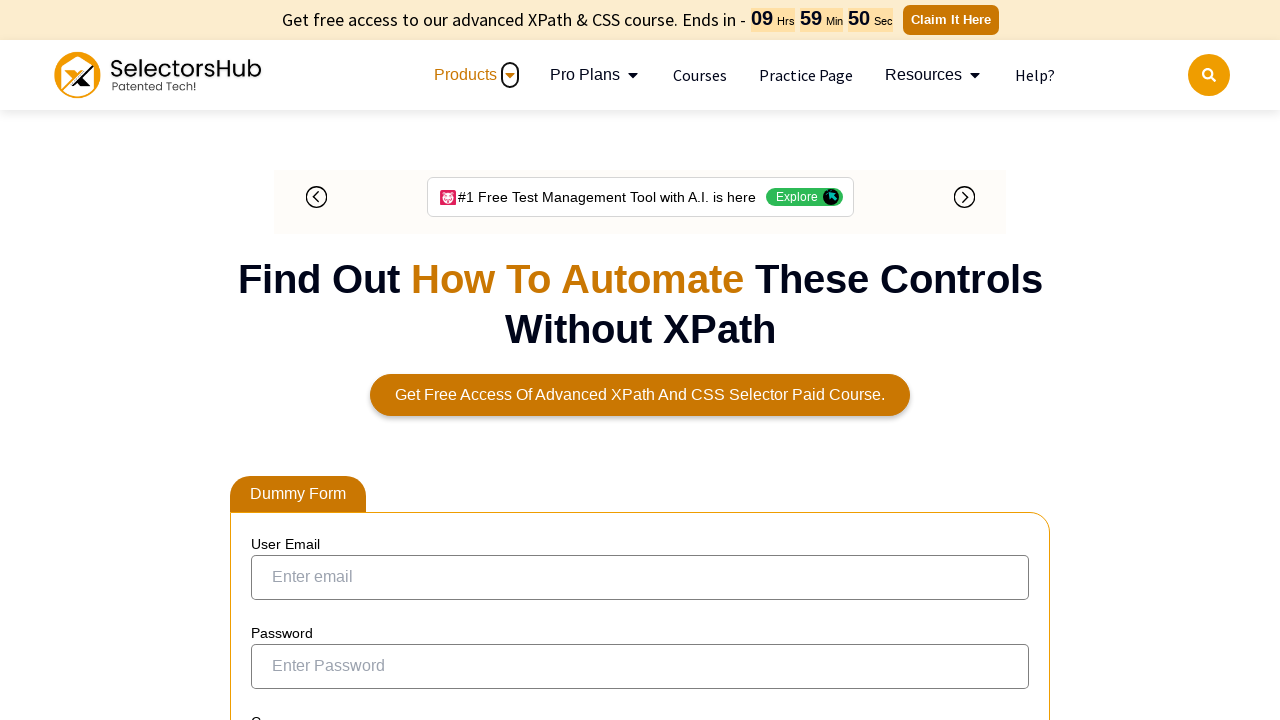

Found Denmark on current page and clicked its checkbox at (266, 352) on xpath=//td[text()='Denmark']/preceding-sibling::td/input[@type='checkbox']
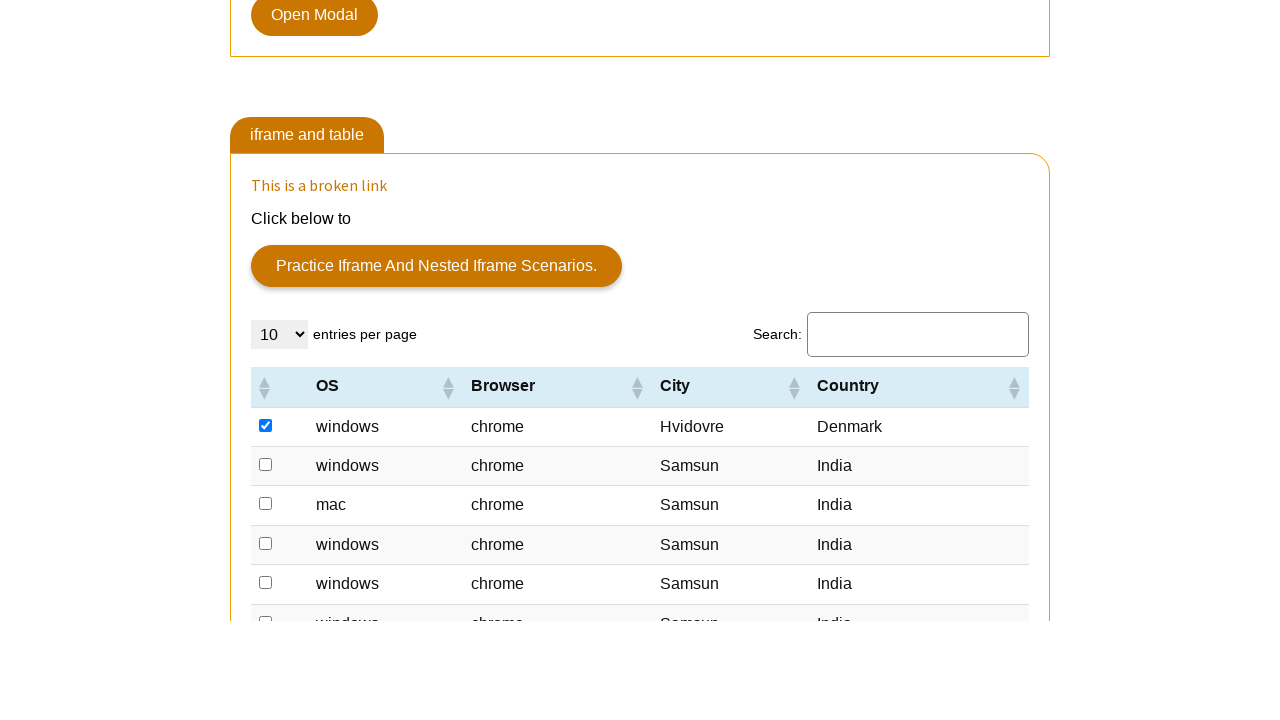

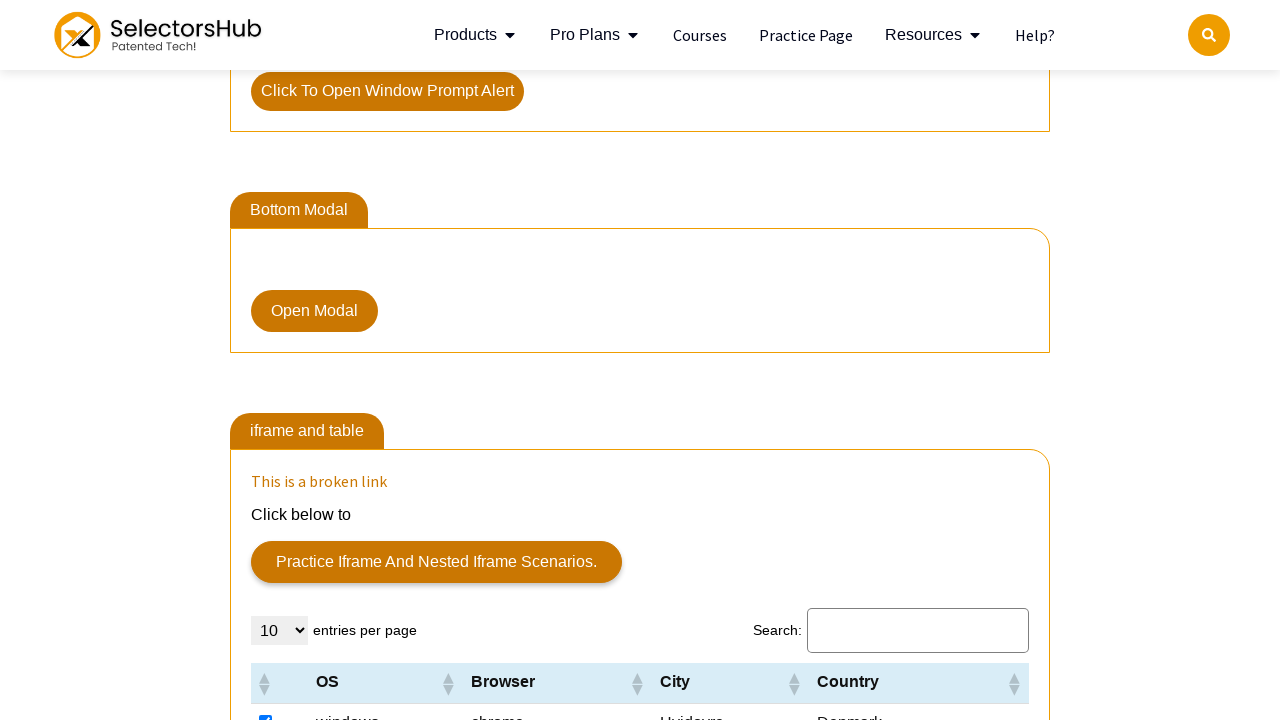